Tests checkbox functionality by verifying default states, clicking both checkboxes to toggle their states, and confirming the final selection states.

Starting URL: http://practice.cydeo.com/checkboxes

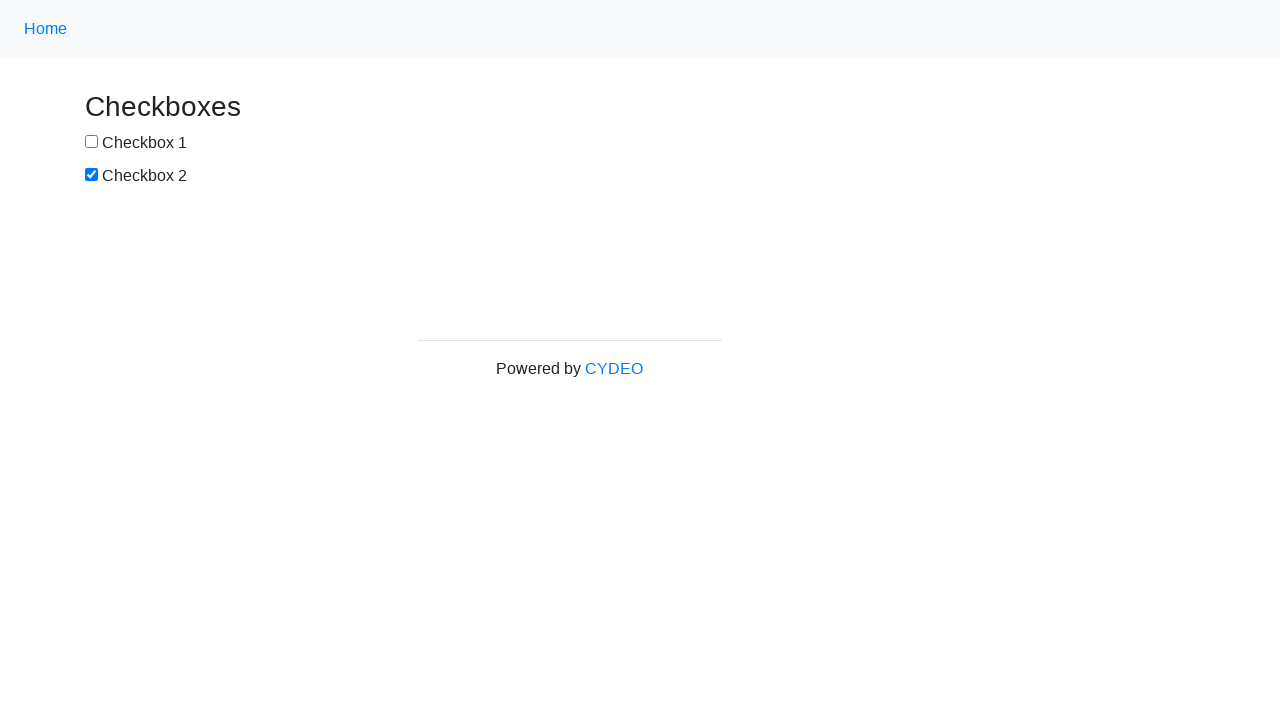

Located checkbox #1 element
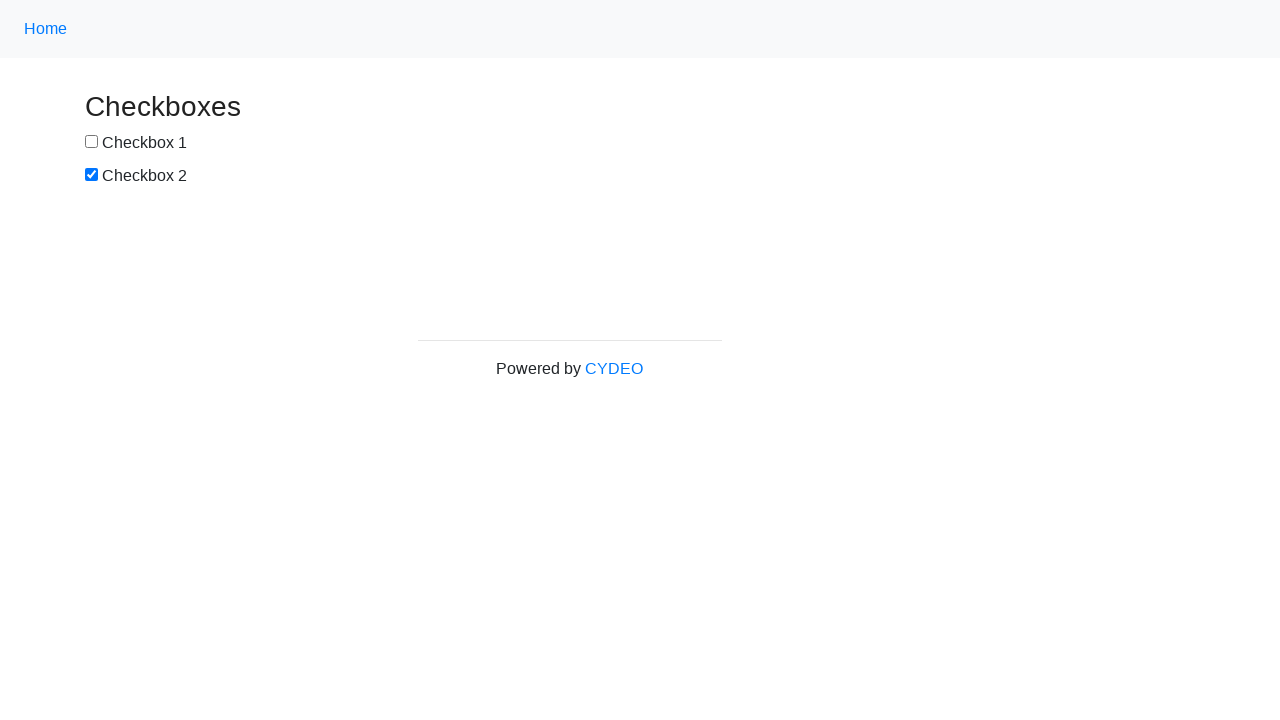

Verified checkbox #1 is NOT selected by default
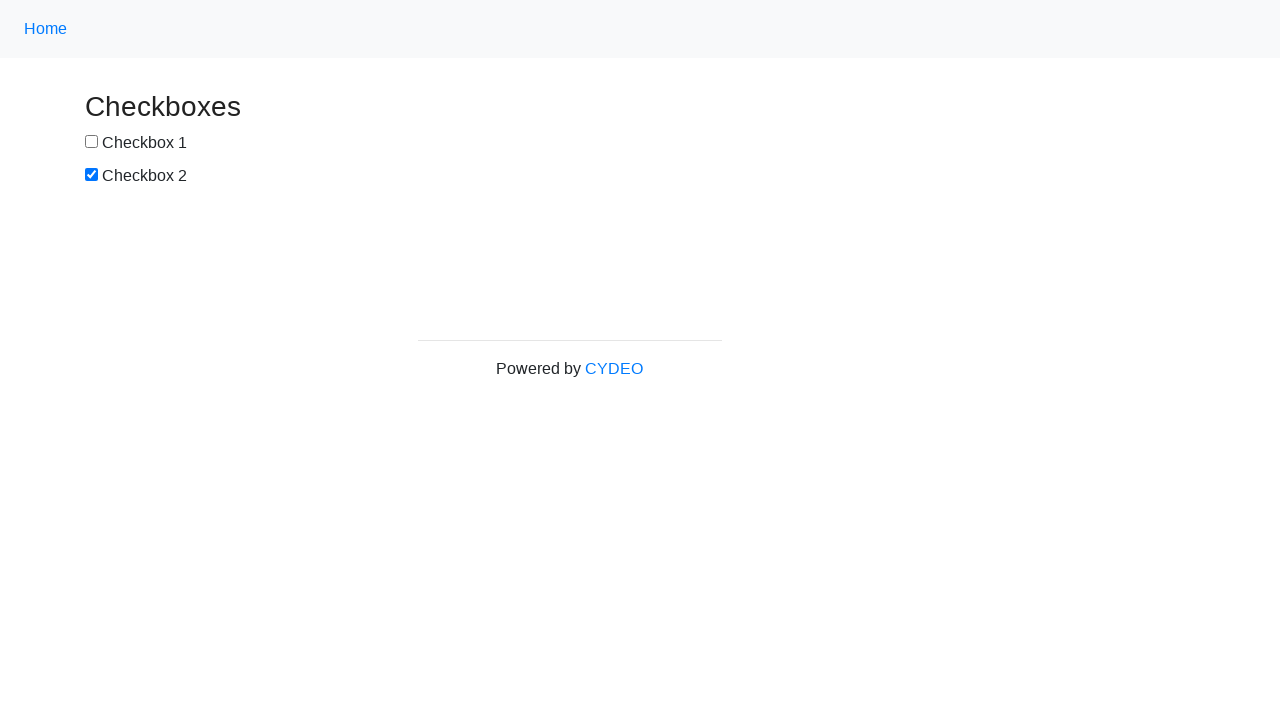

Located checkbox #2 element
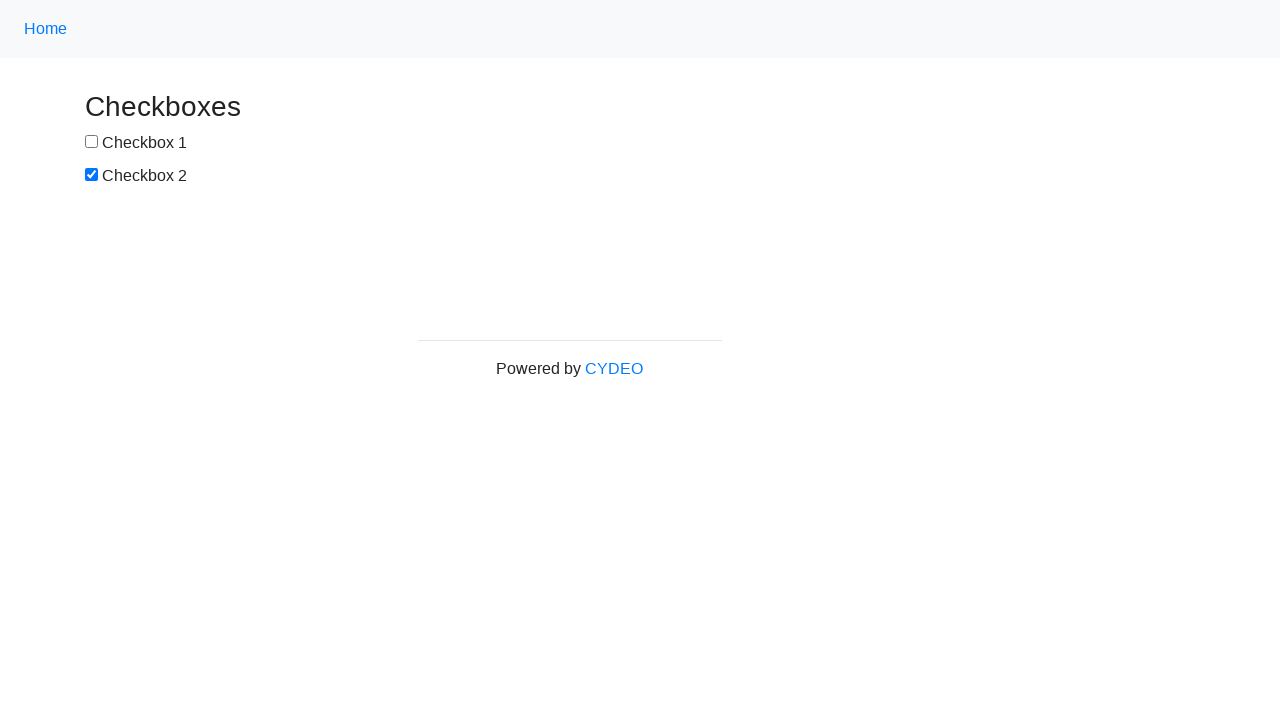

Verified checkbox #2 IS selected by default
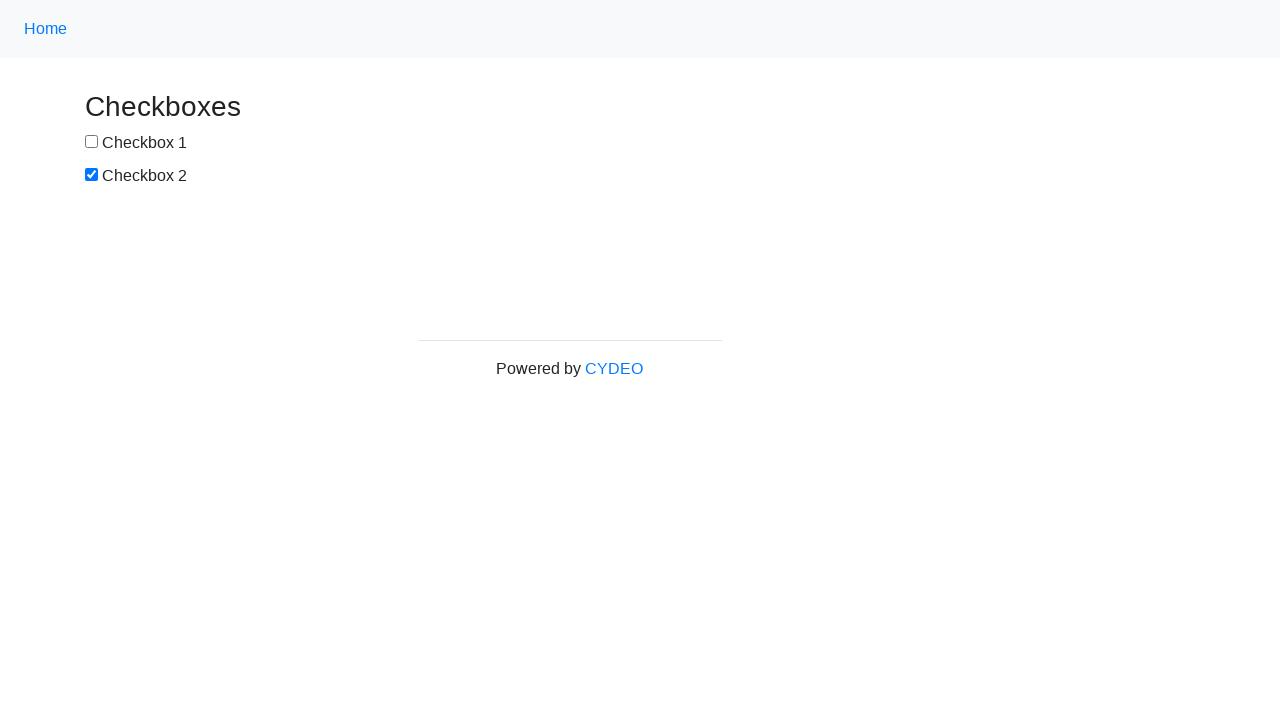

Clicked checkbox #1 to select it at (92, 142) on #box1
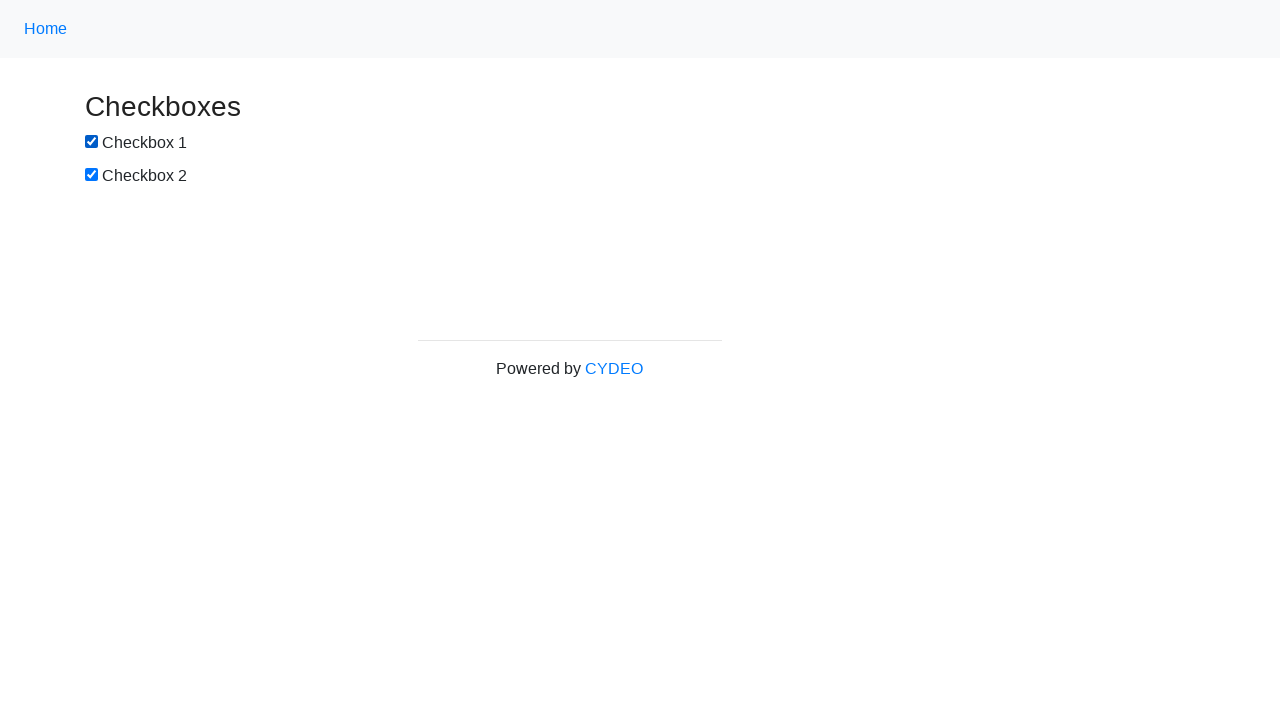

Clicked checkbox #2 to deselect it at (92, 175) on #box2
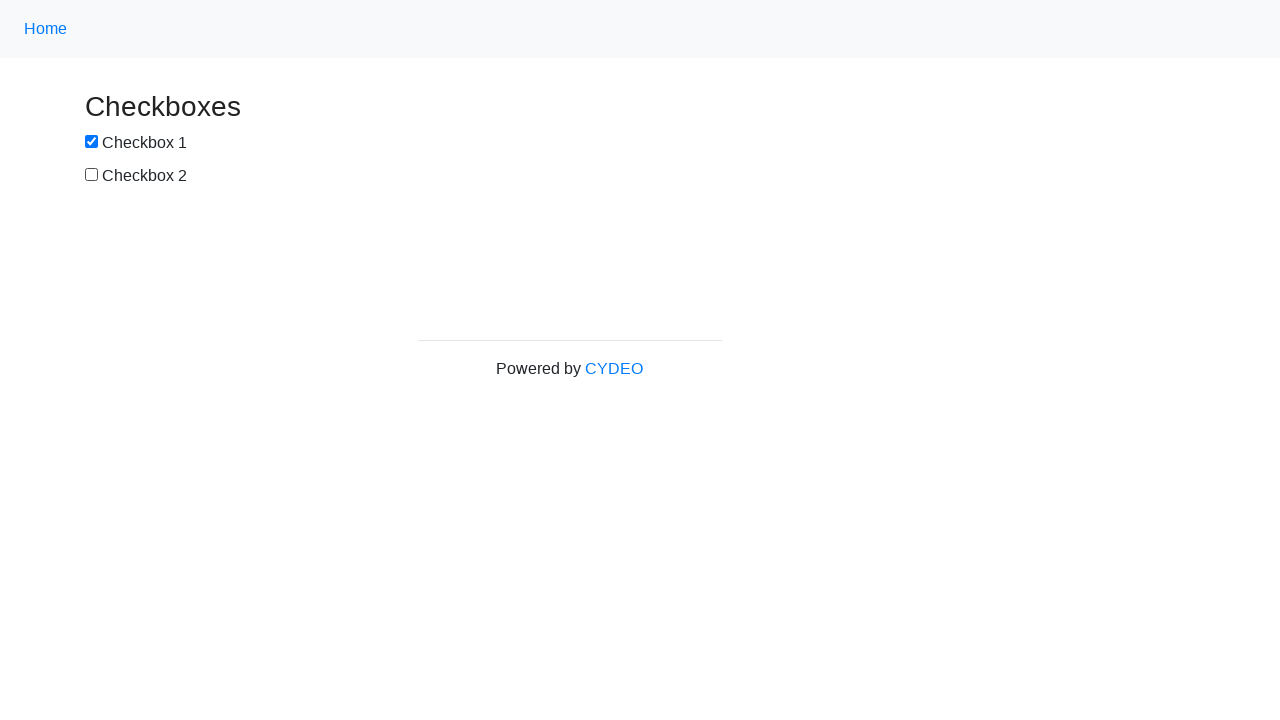

Verified checkbox #1 is now SELECTED after clicking
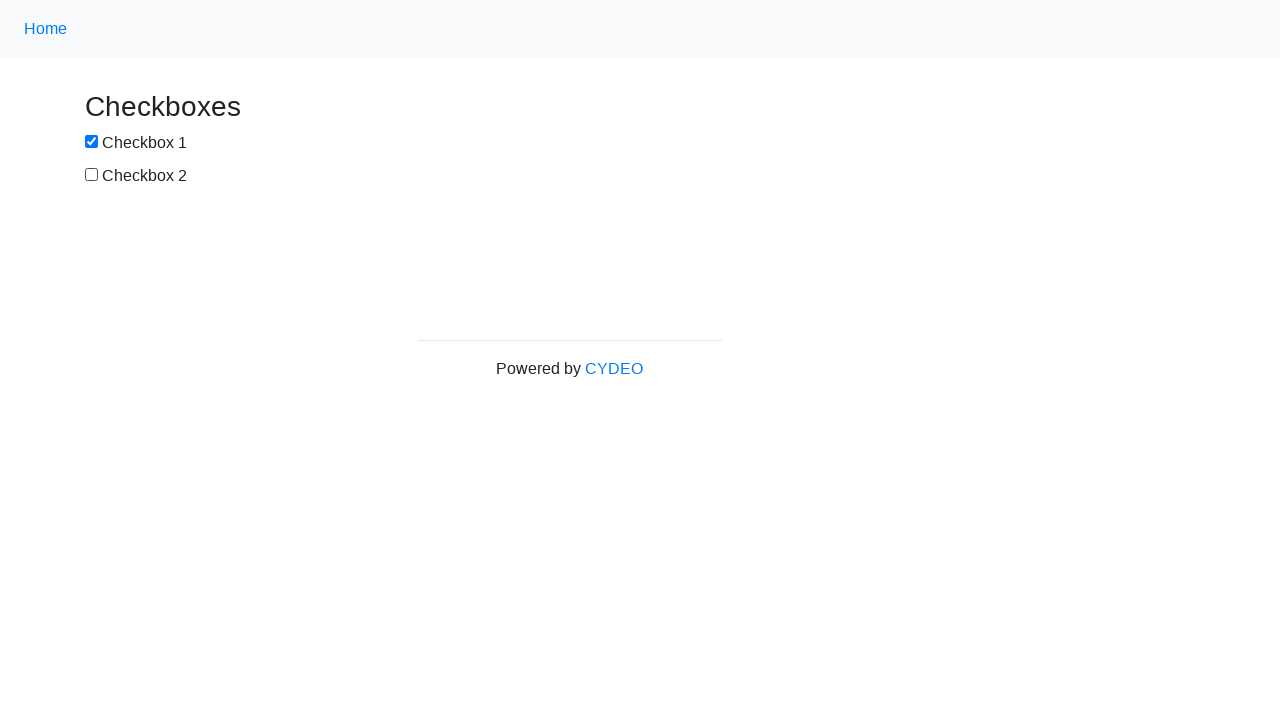

Verified checkbox #2 is now NOT selected after clicking
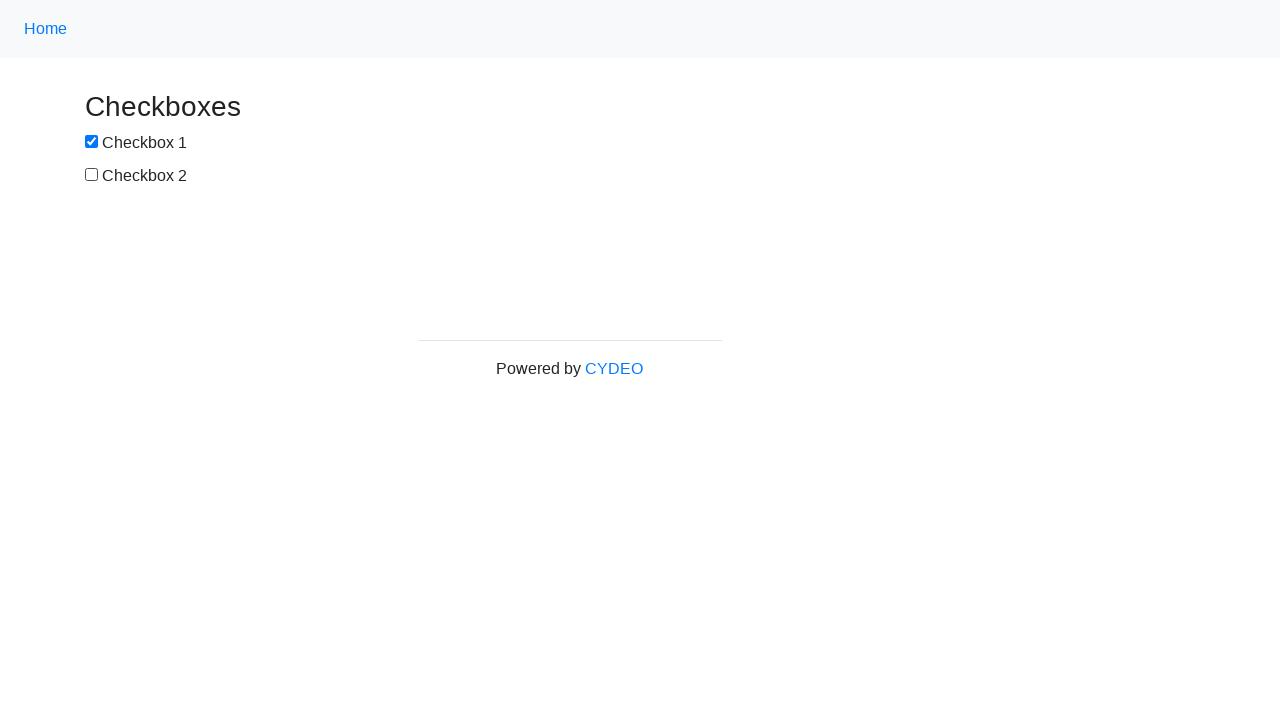

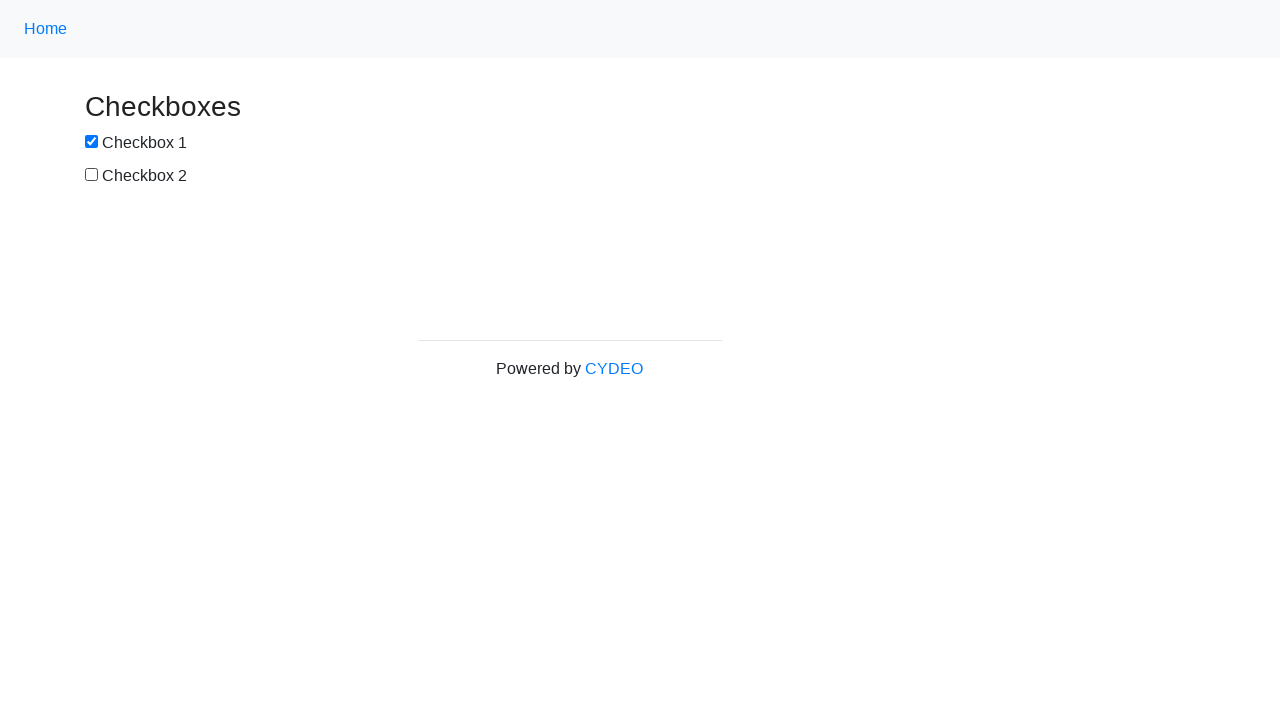